Tests the search functionality on Target.com by entering a search term and clicking the search button

Starting URL: https://www.target.com/

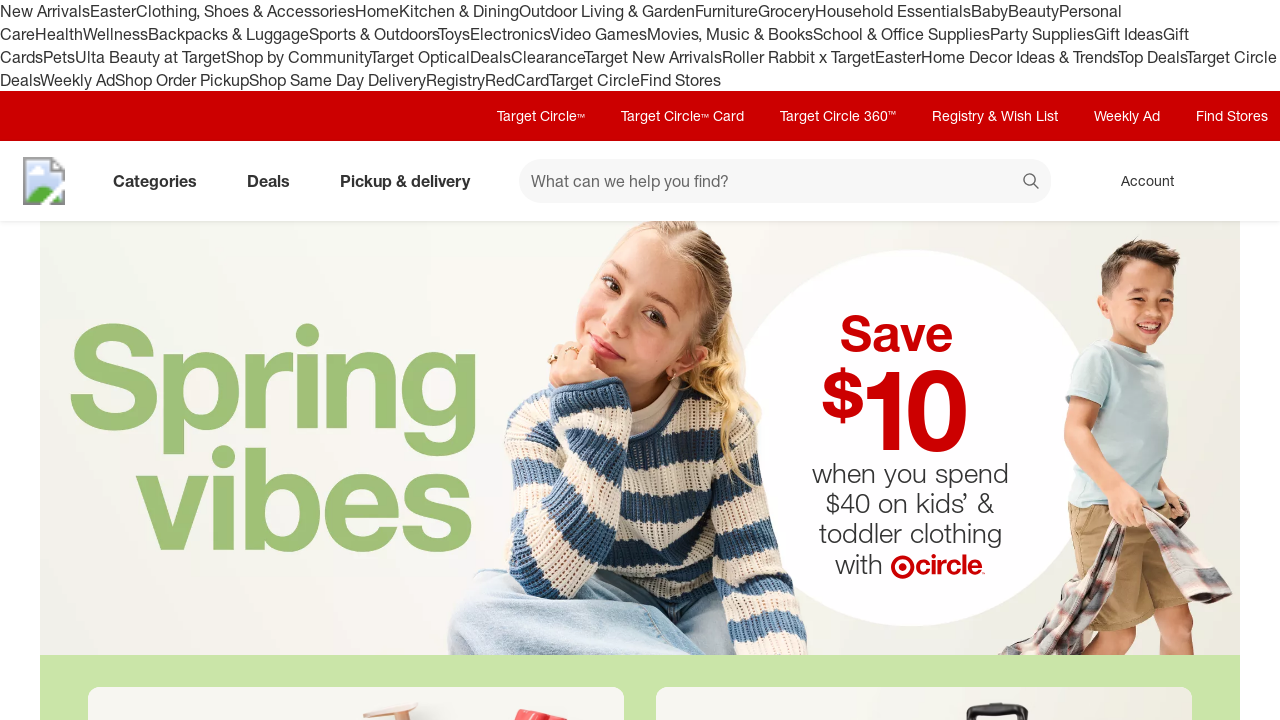

Filled search field with 'wireless headphones' on #search
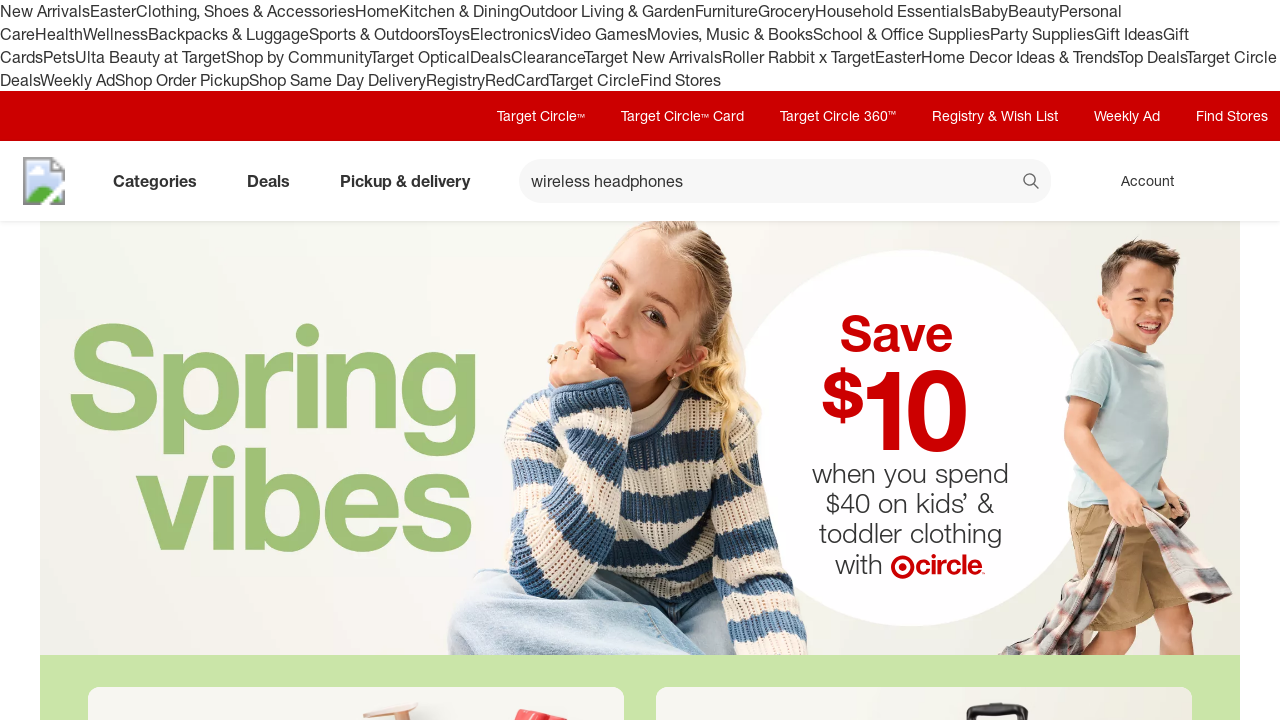

Clicked search button to search for wireless headphones at (1032, 183) on button[data-test='@web/Search/SearchButton']
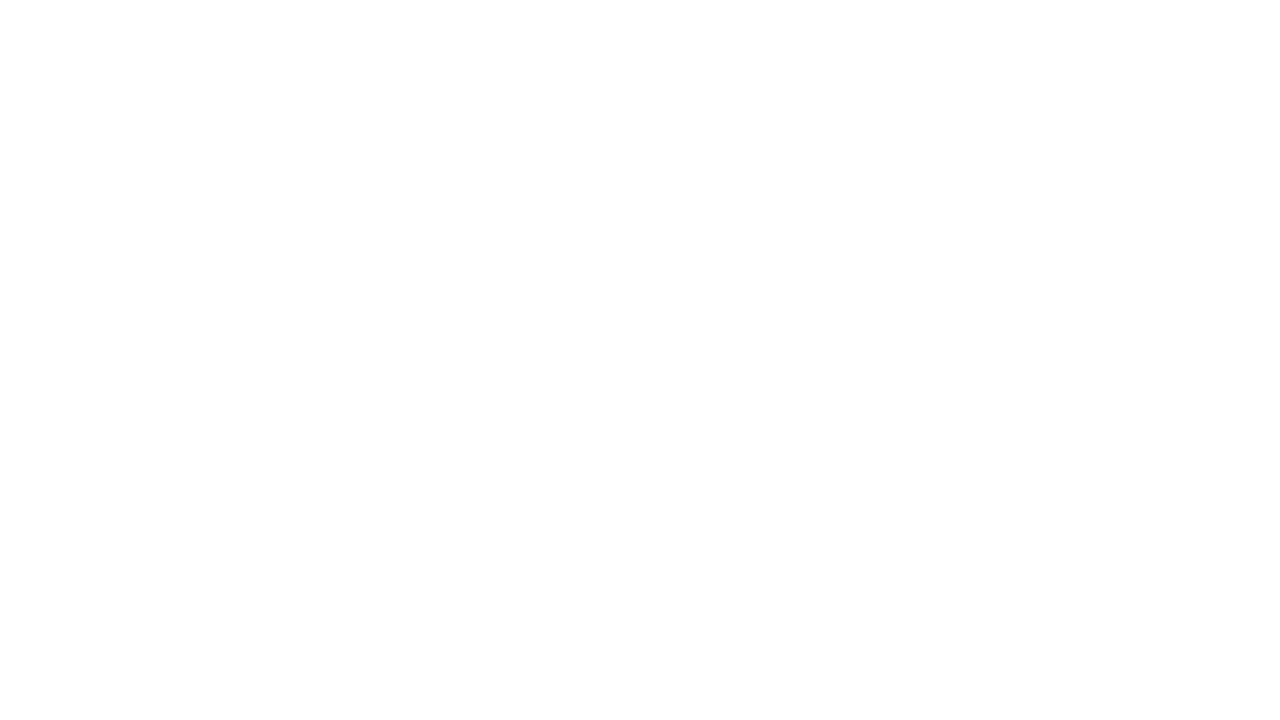

Search results page loaded successfully
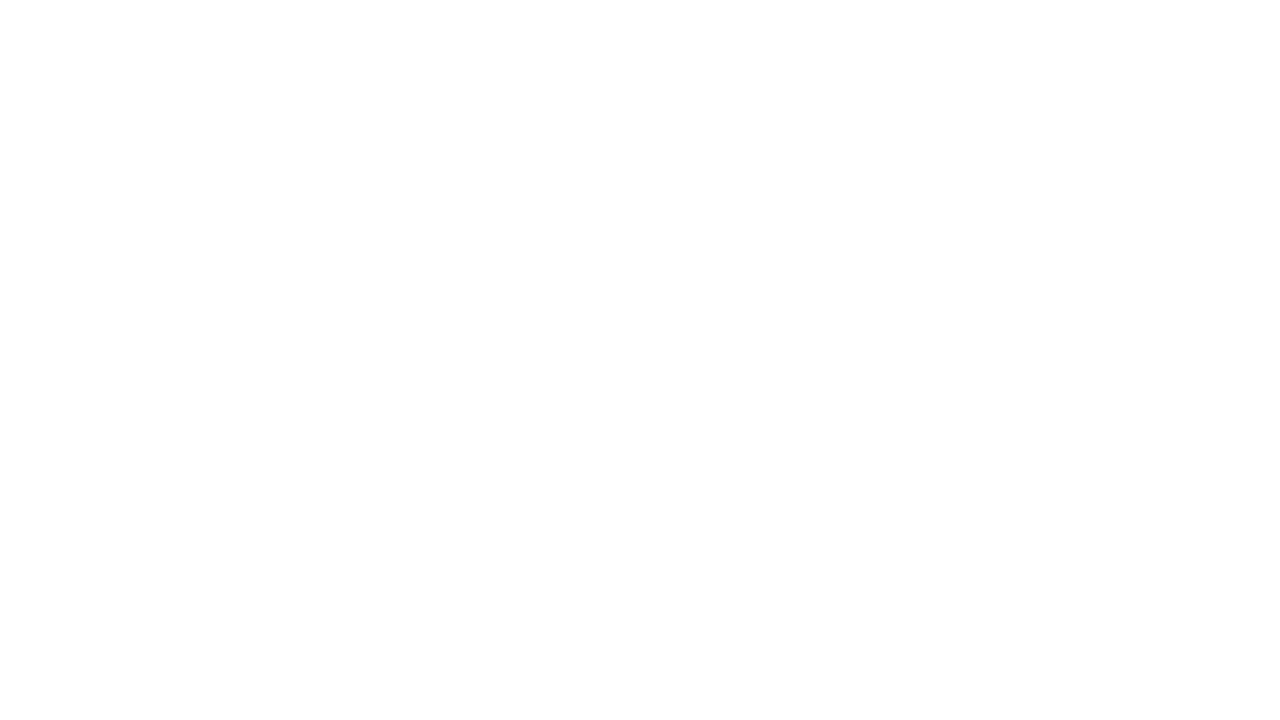

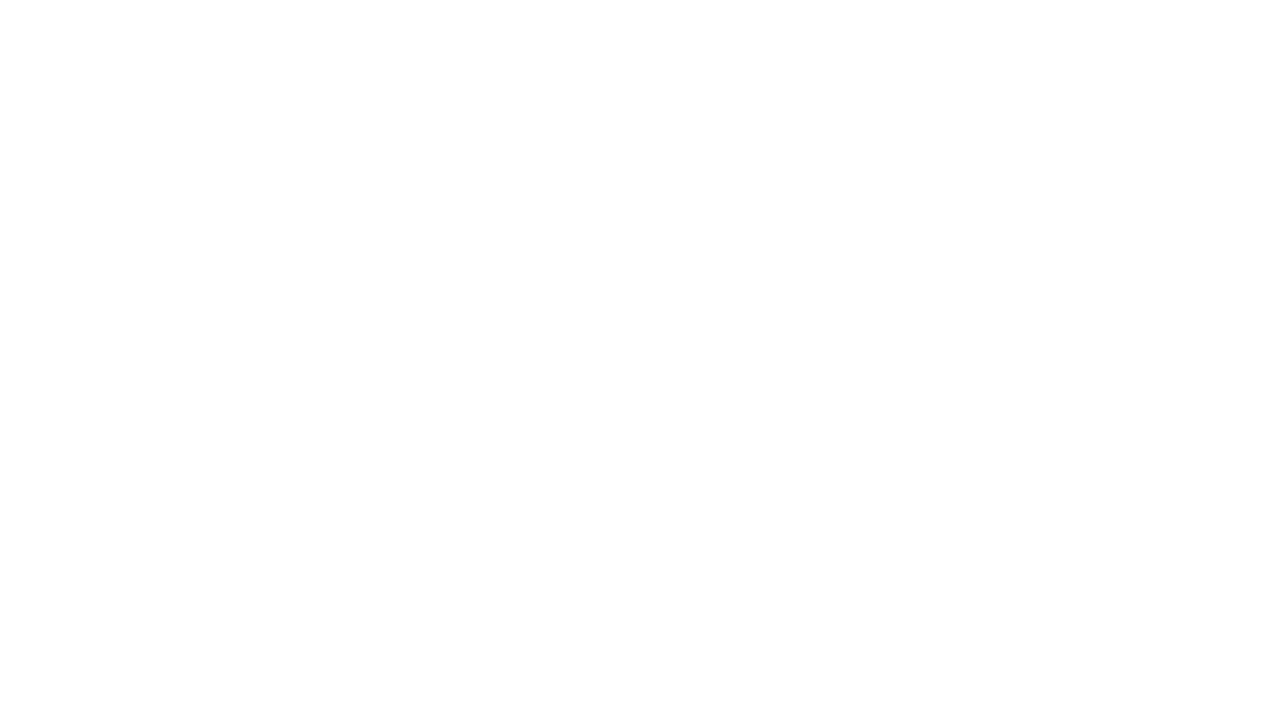